Tests dropdown/select menu functionality by selecting options using different methods (by index, by value, by visible text) and verifying the selected options on a demo QA site.

Starting URL: https://demoqa.com/select-menu

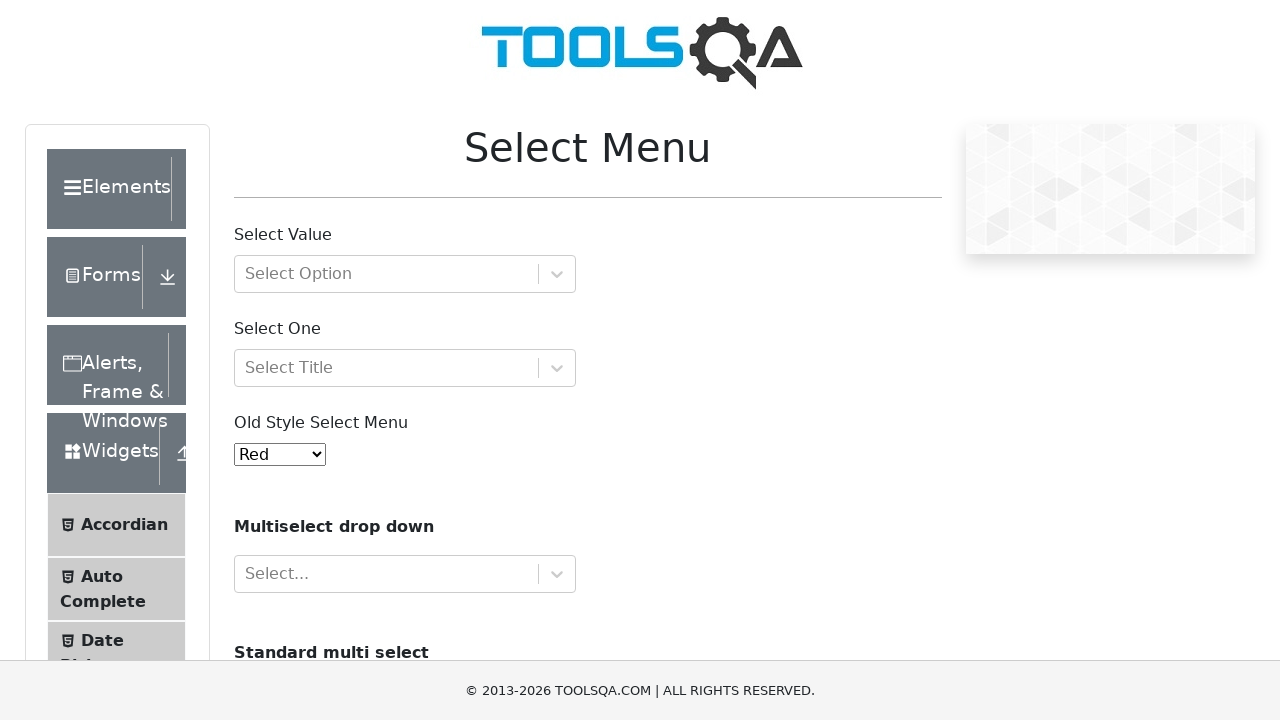

Set viewport to 1920x1080
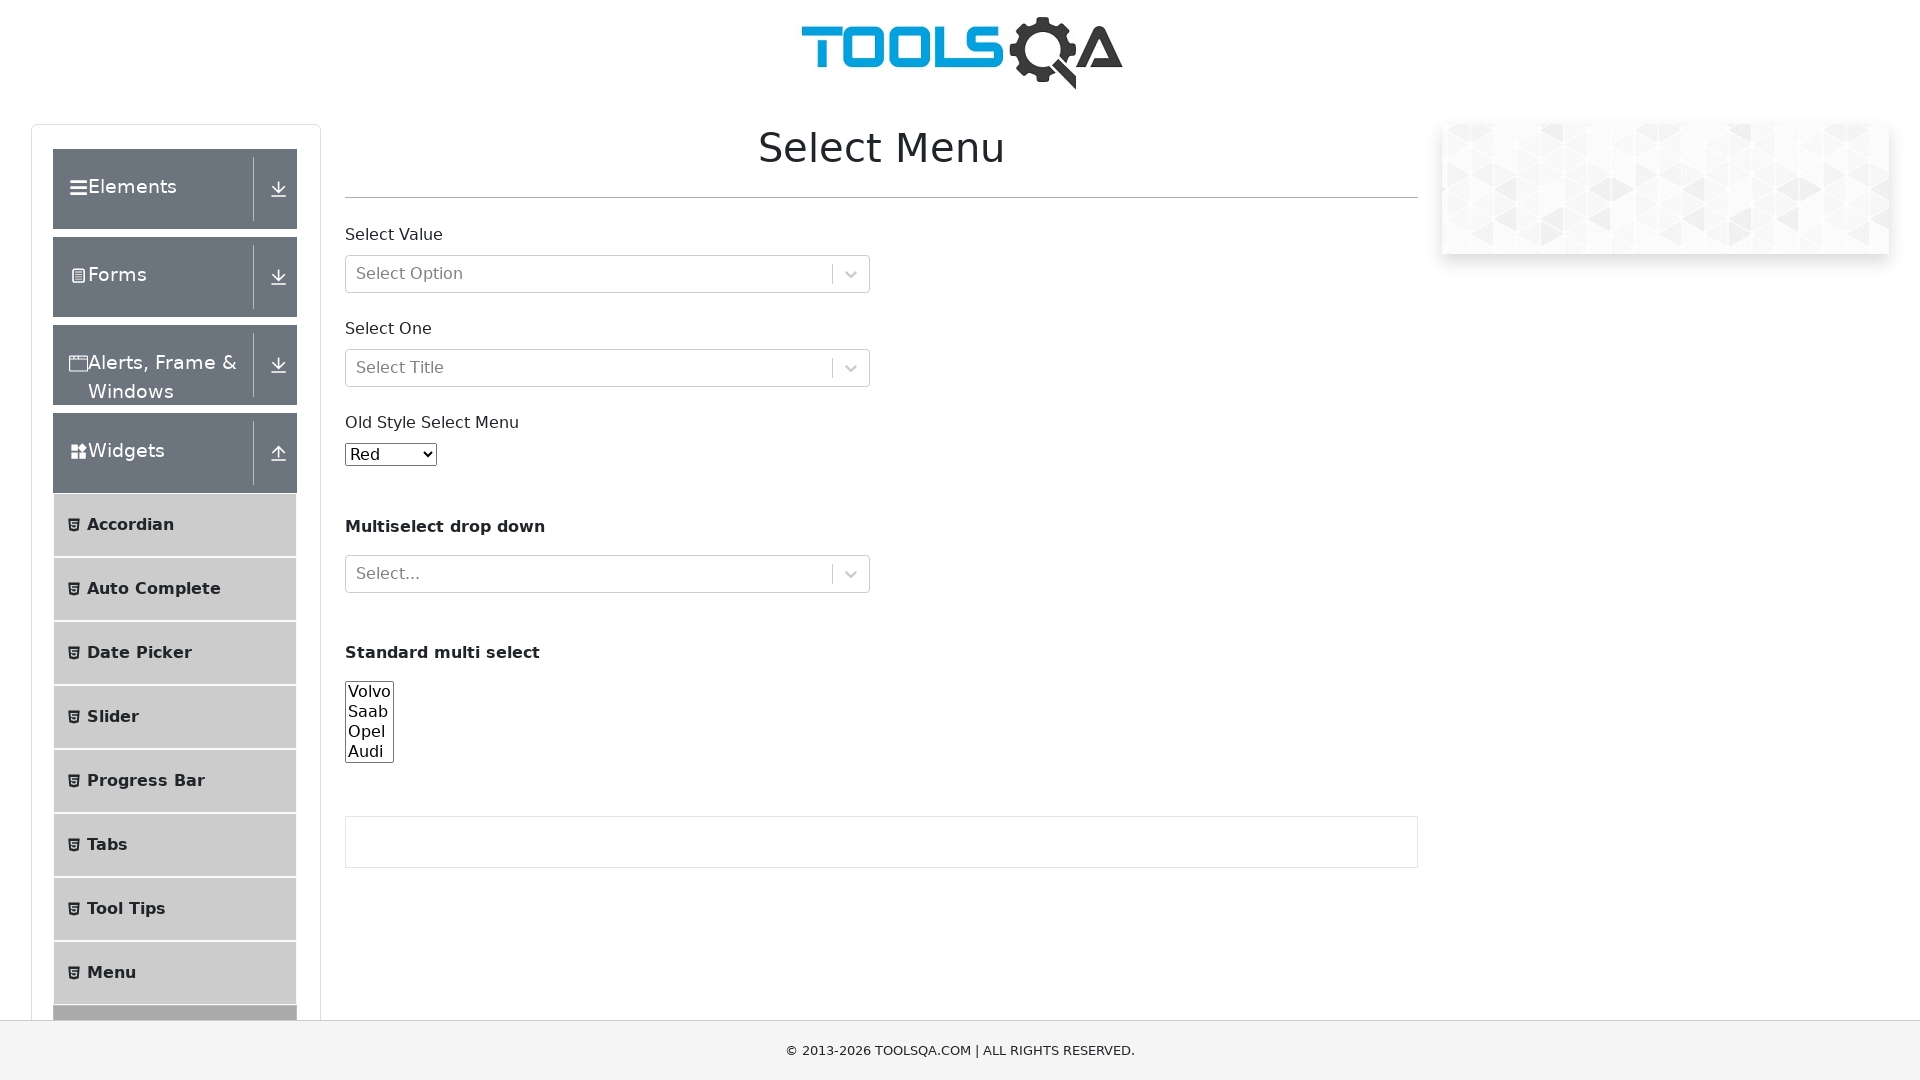

Waited for #oldSelectMenu dropdown to be available
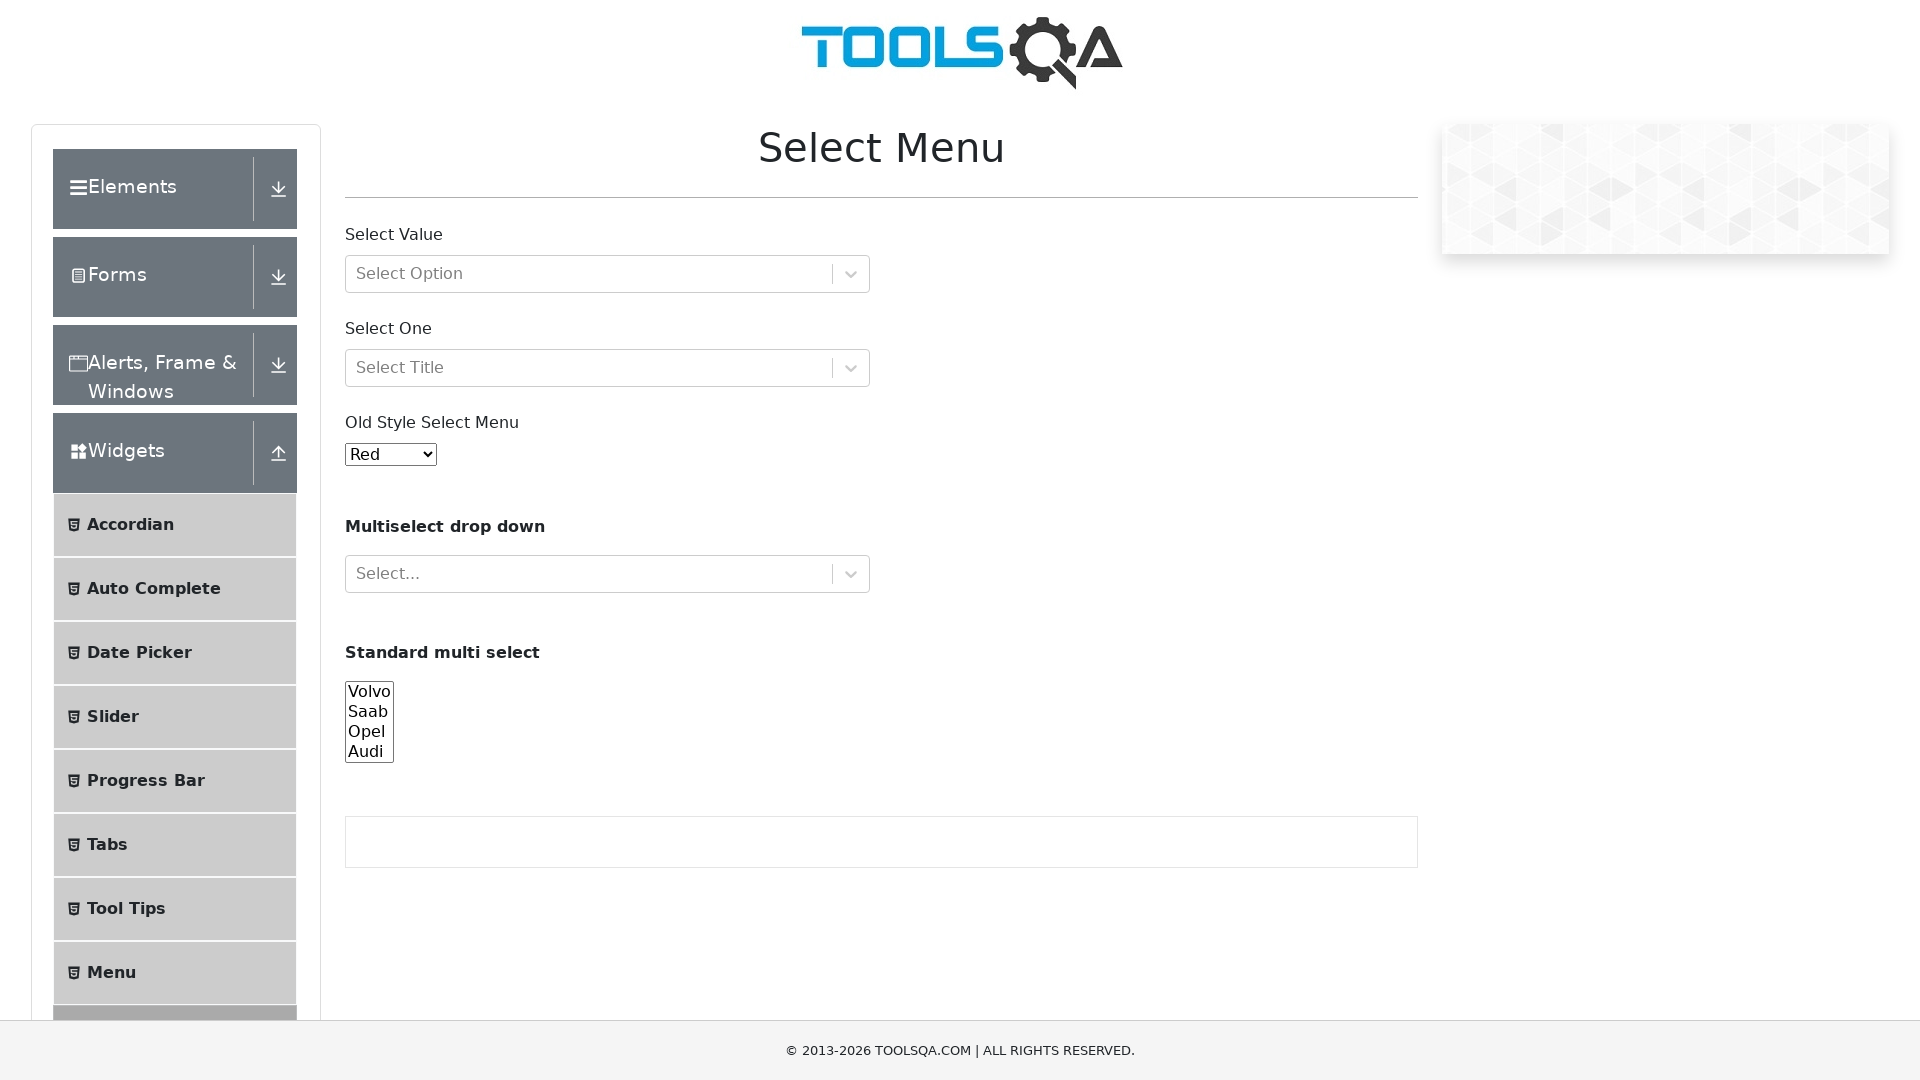

Selected option by index 1 from #oldSelectMenu on #oldSelectMenu
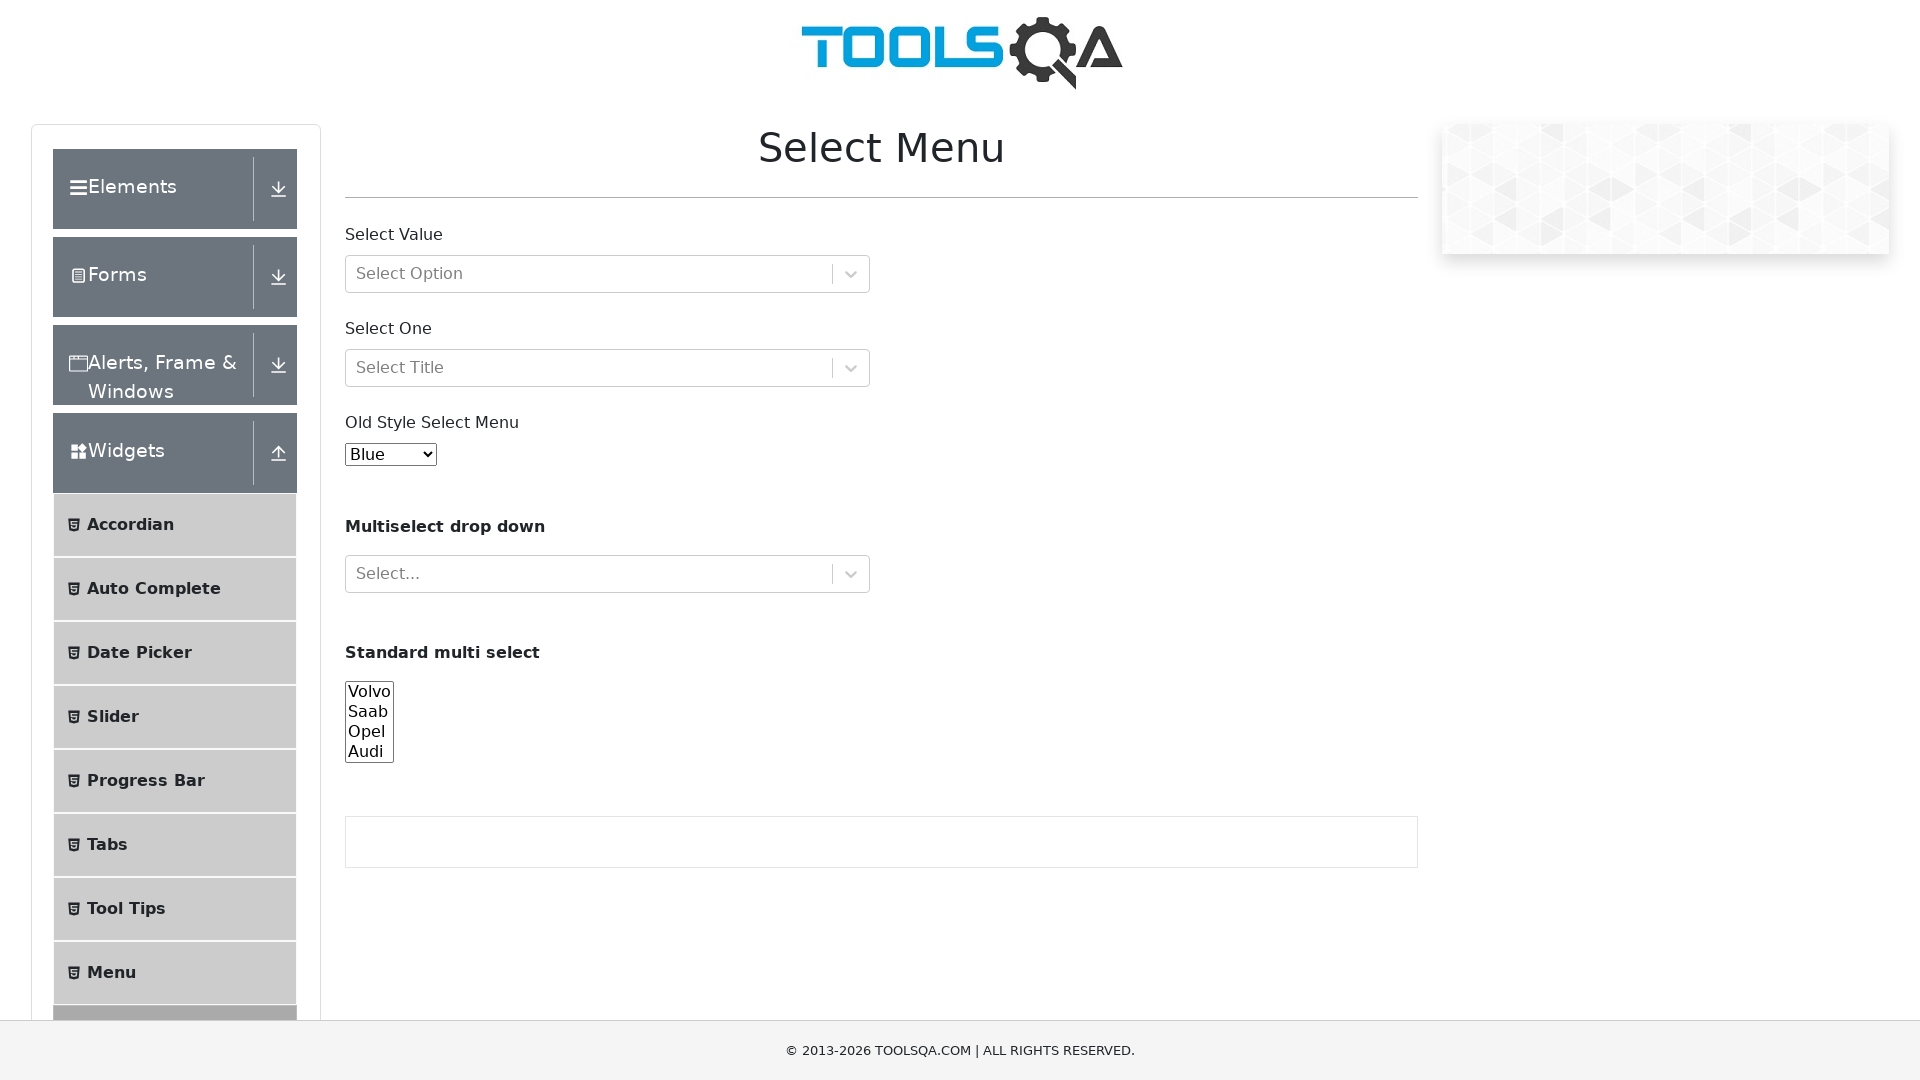

Selected option by value '1' from #oldSelectMenu on #oldSelectMenu
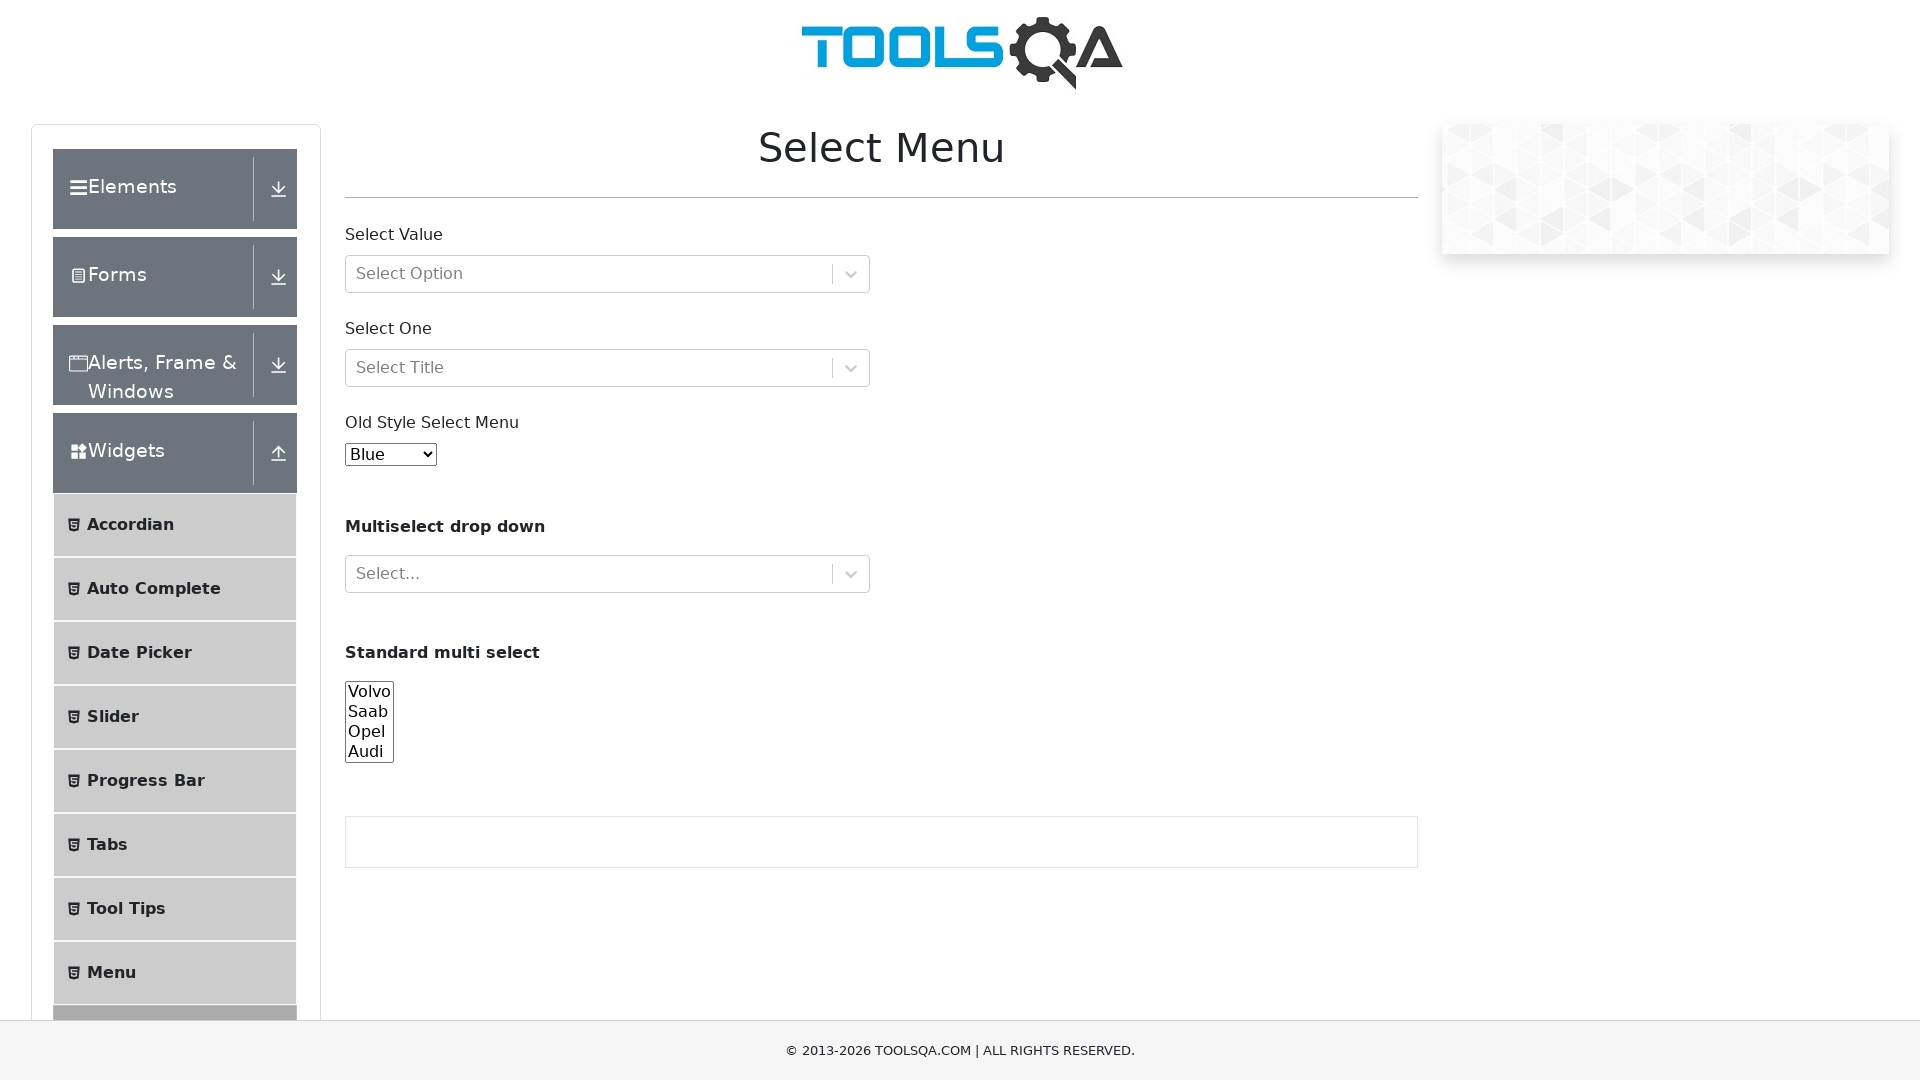

Selected option 'Blue' by visible text from #oldSelectMenu on #oldSelectMenu
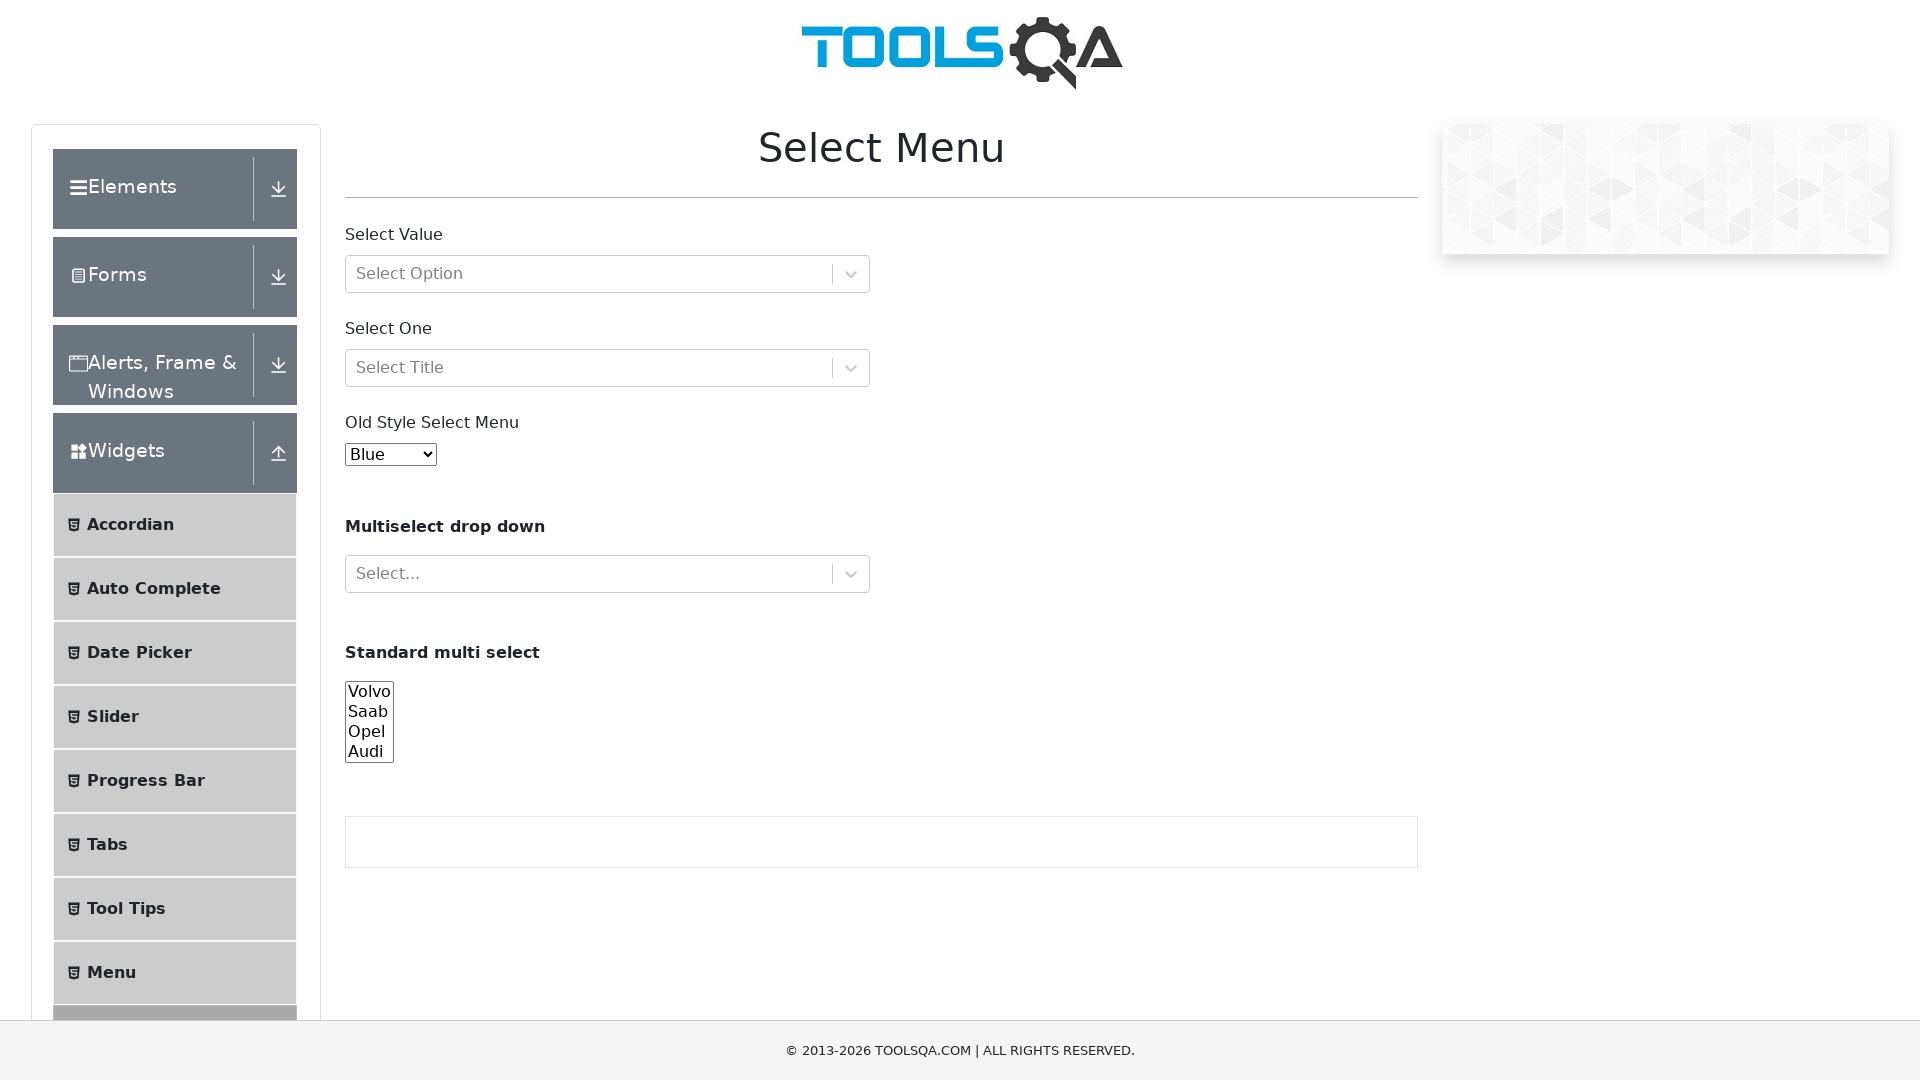

Retrieved selected value: 1
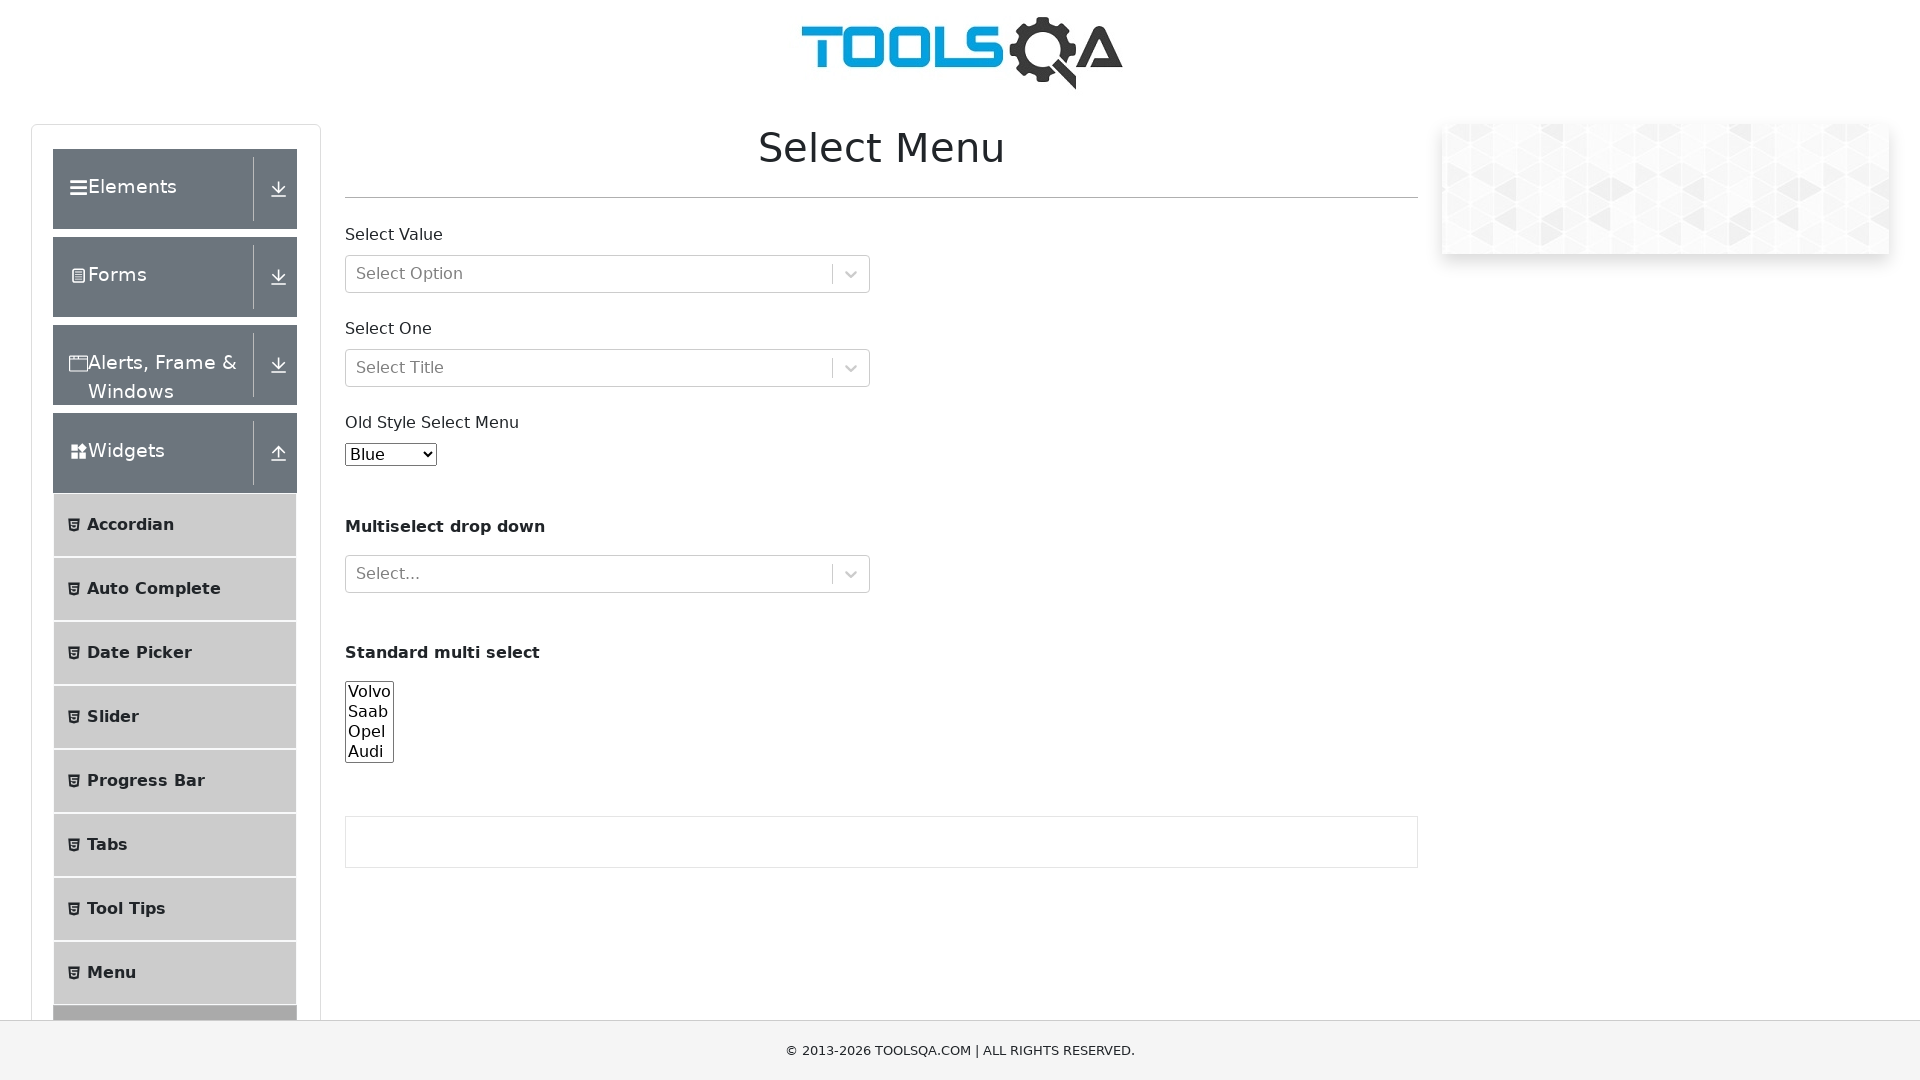

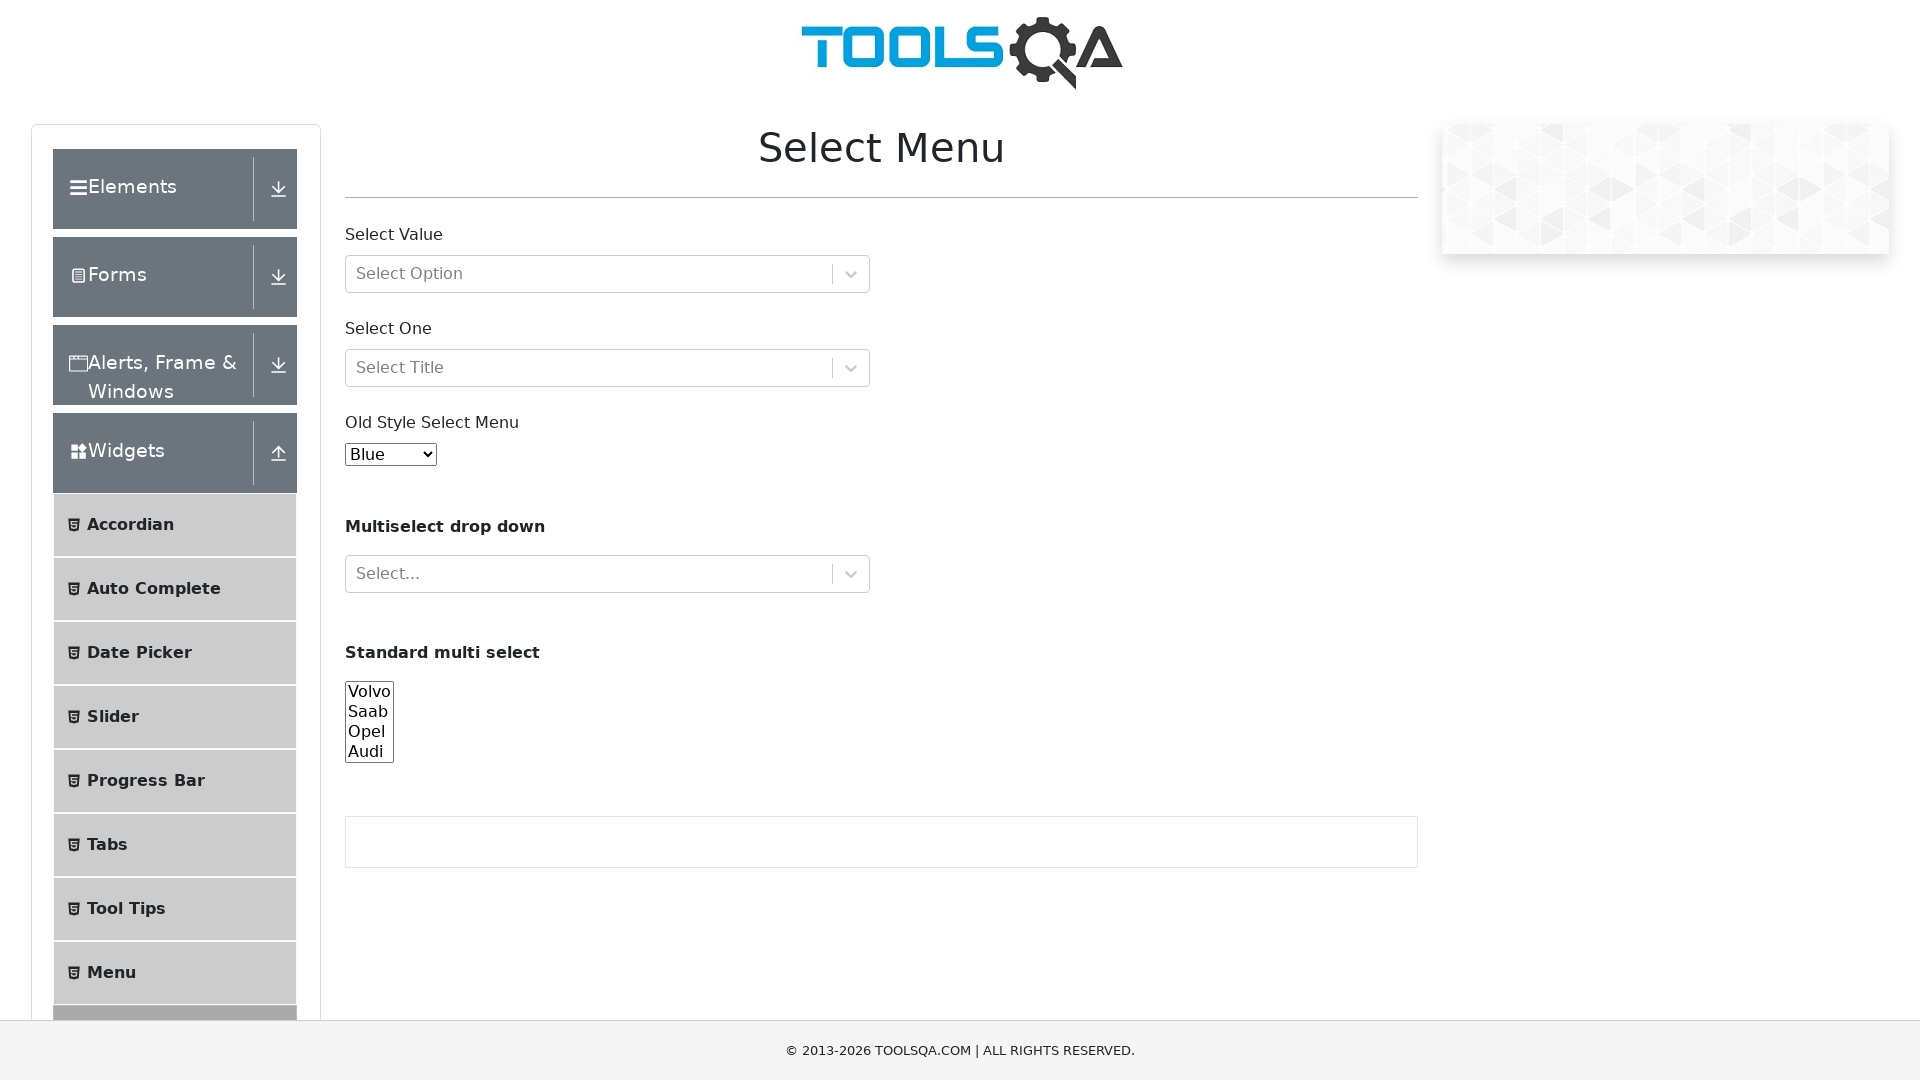